Navigates to the Daraz Bangladesh homepage and sets up an implicit wait

Starting URL: https://www.daraz.com.bd/#?

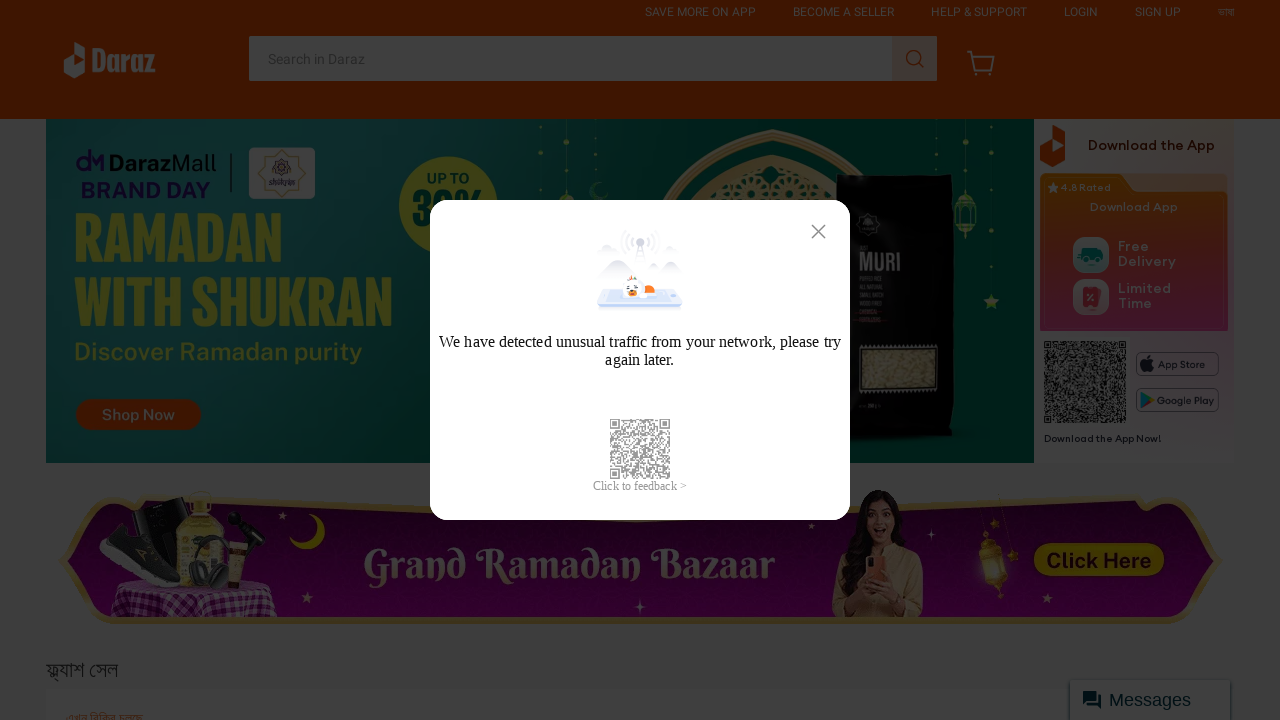

Navigated to Daraz Bangladesh homepage (https://www.daraz.com.bd/#?) and waited for network to be idle
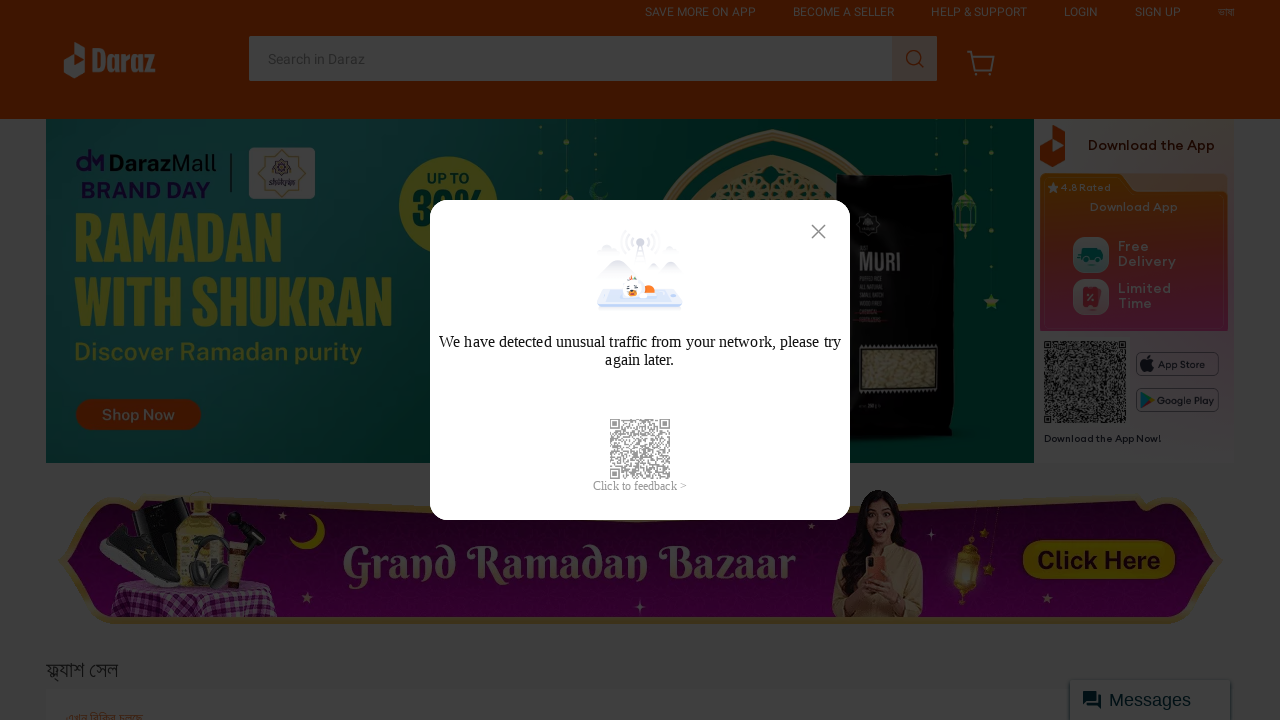

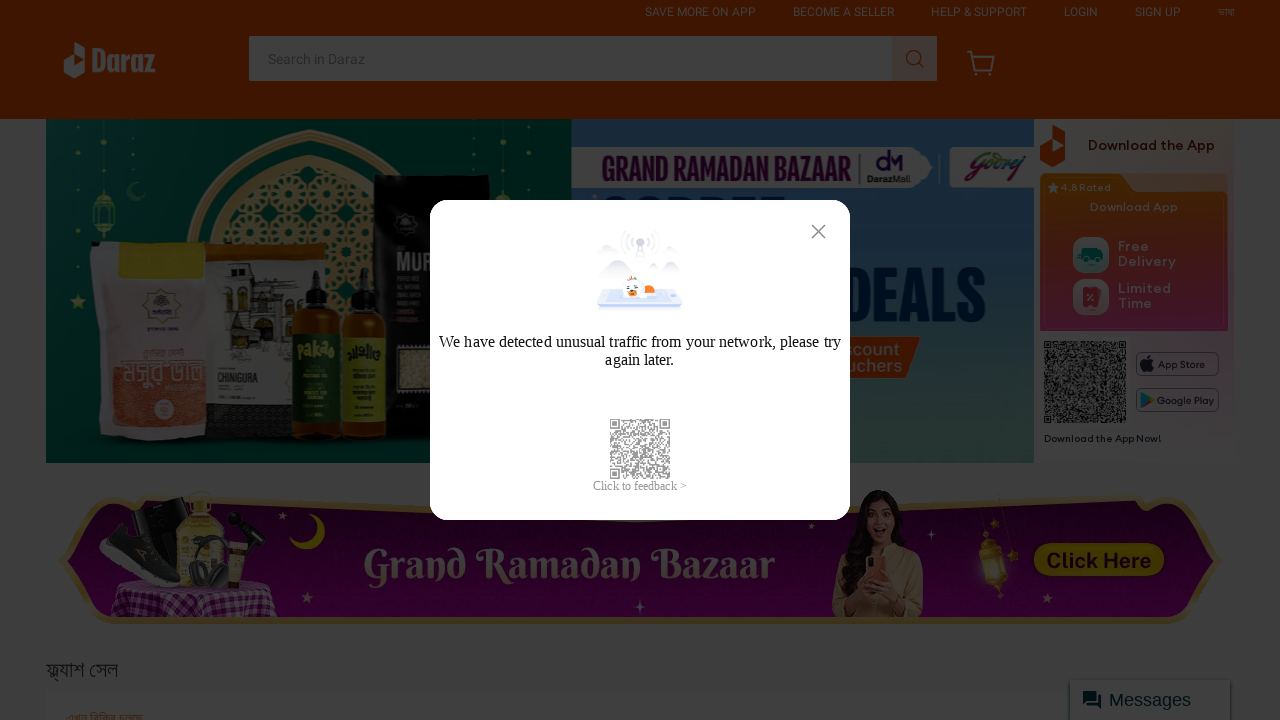